Verifies that the homepage loads successfully by checking that navigation menus, banners, and featured products sections are displayed.

Starting URL: https://smartbuy-me.com/

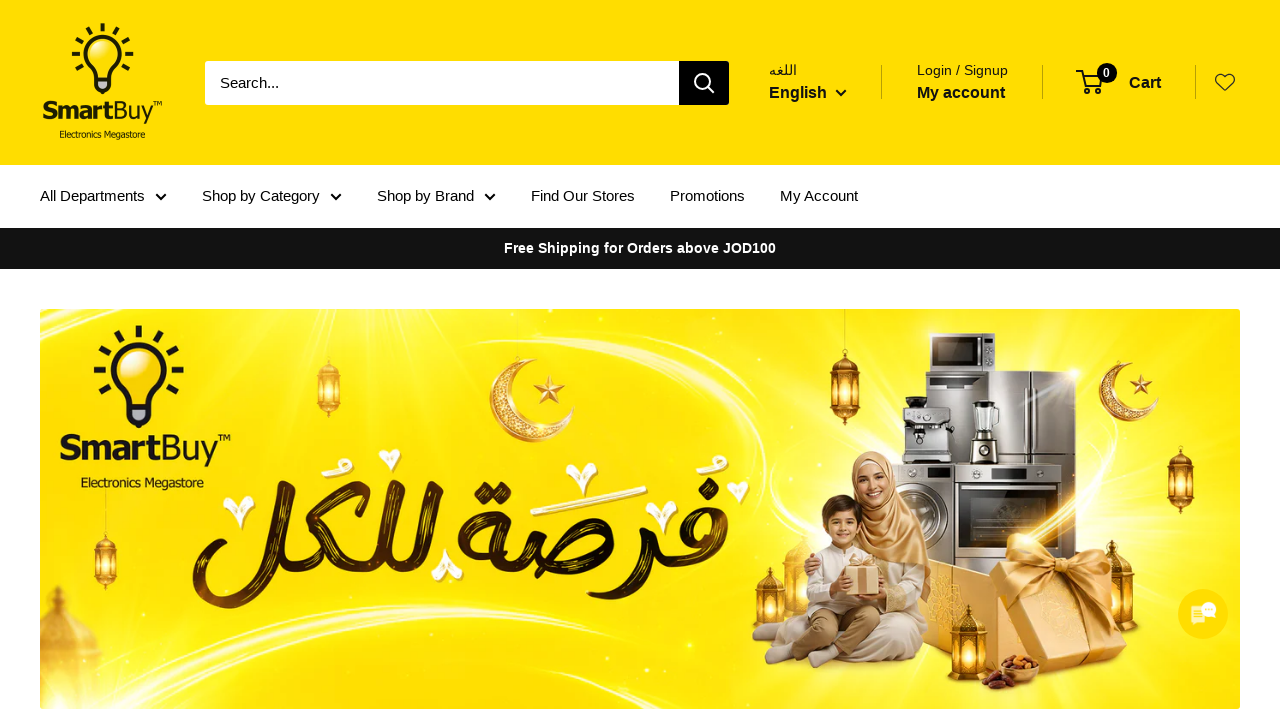

Waited for navigation menu to load
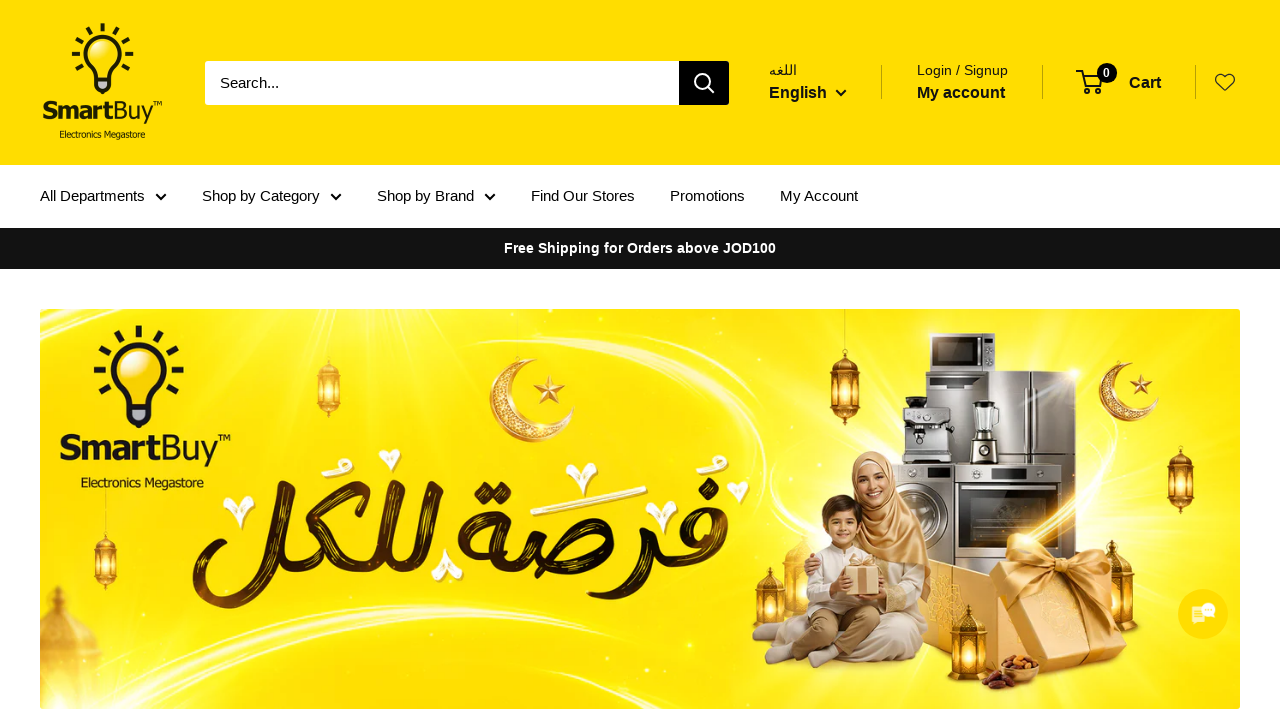

Verified navigation menu is visible
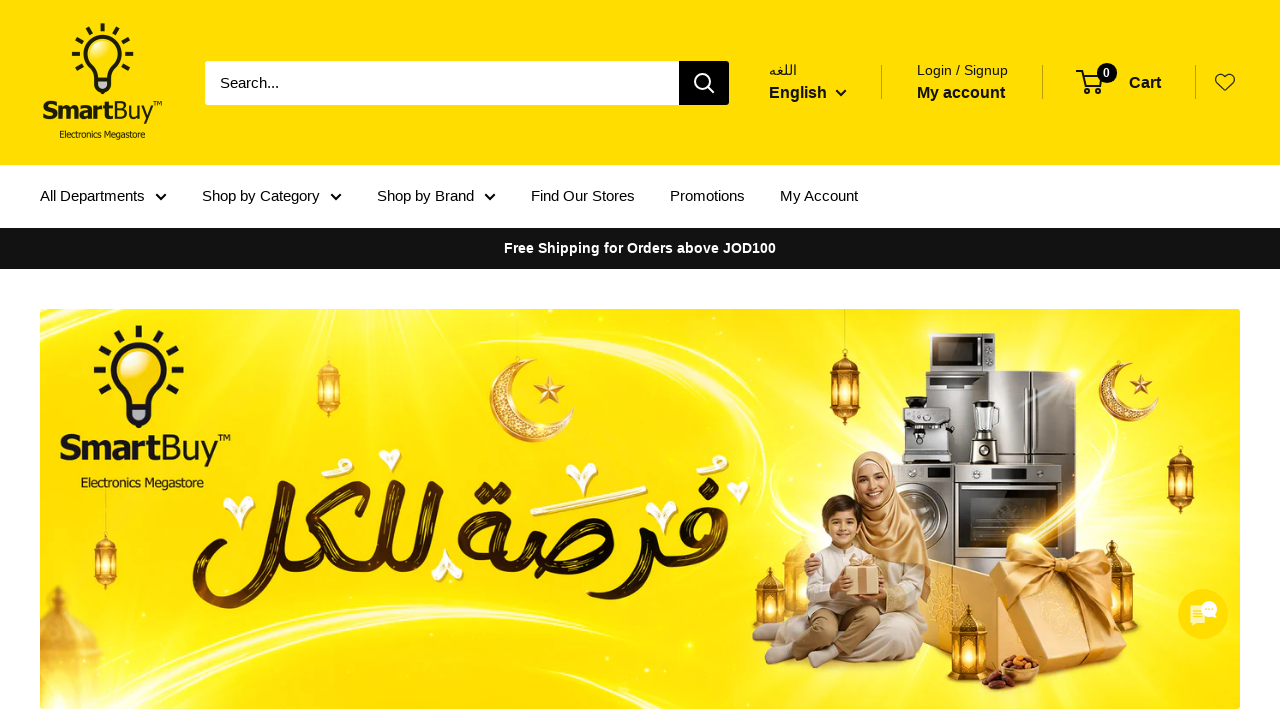

Verified banner section is visible
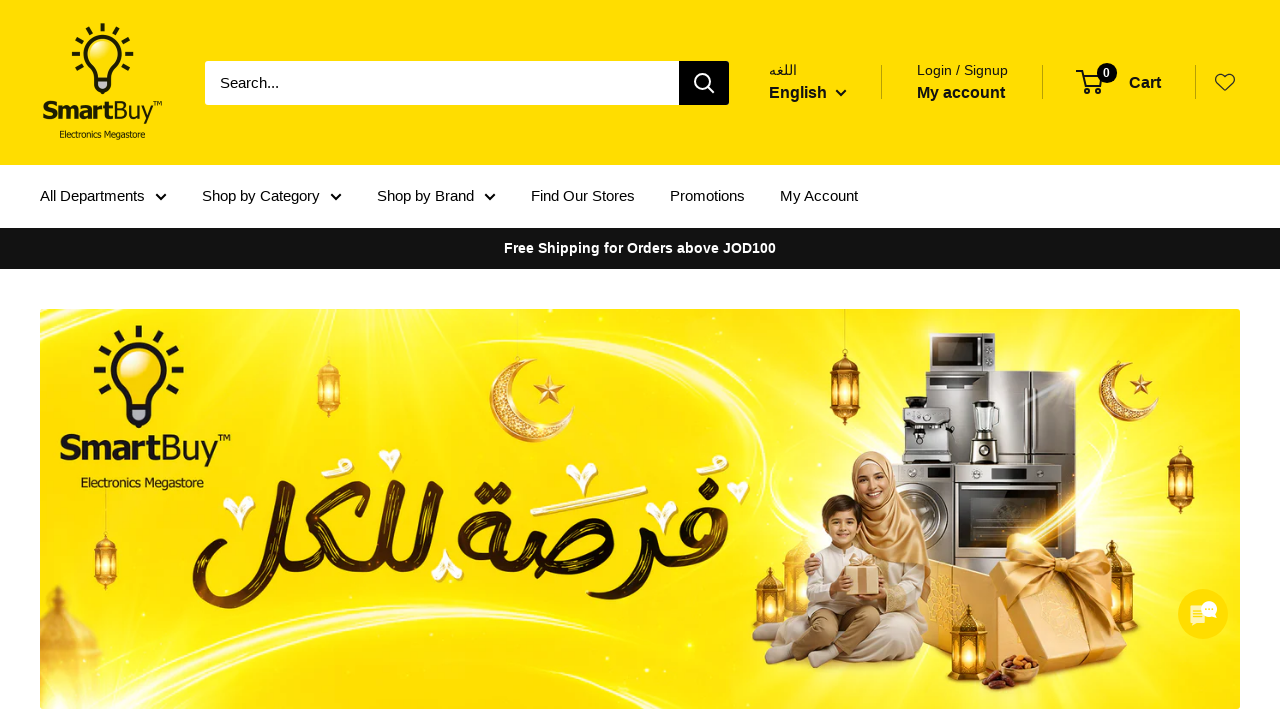

Verified featured products section is visible
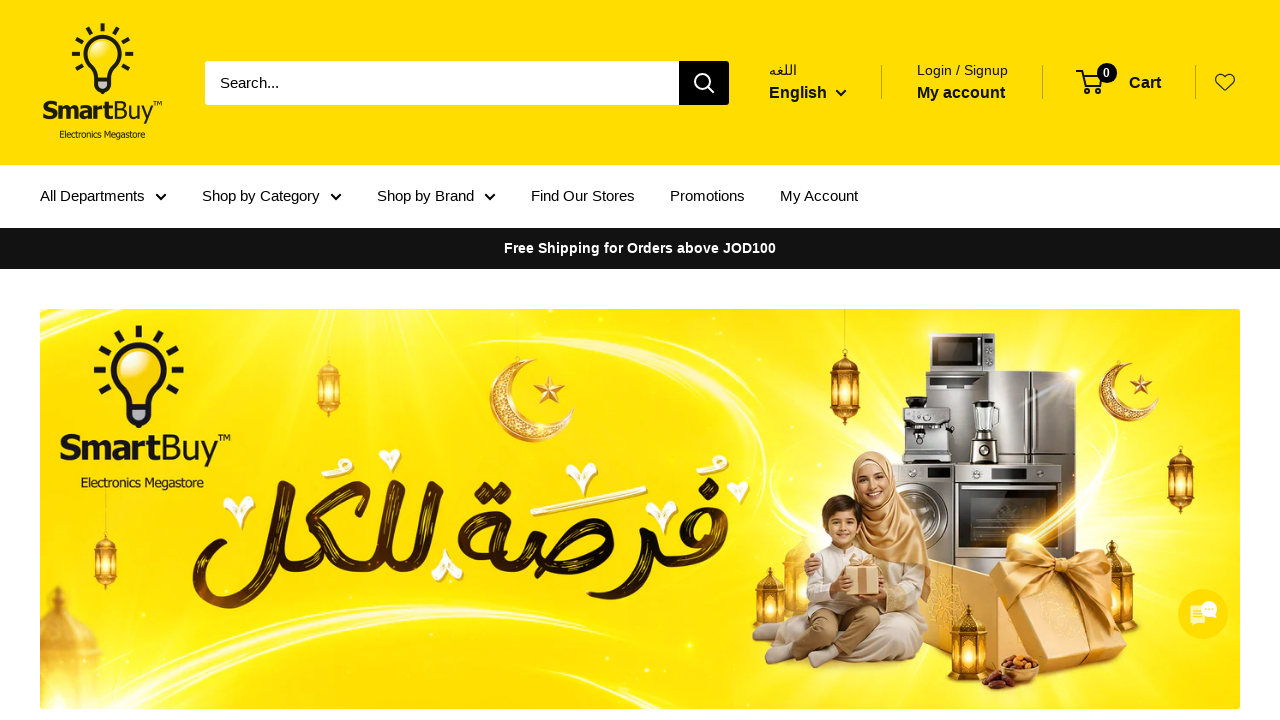

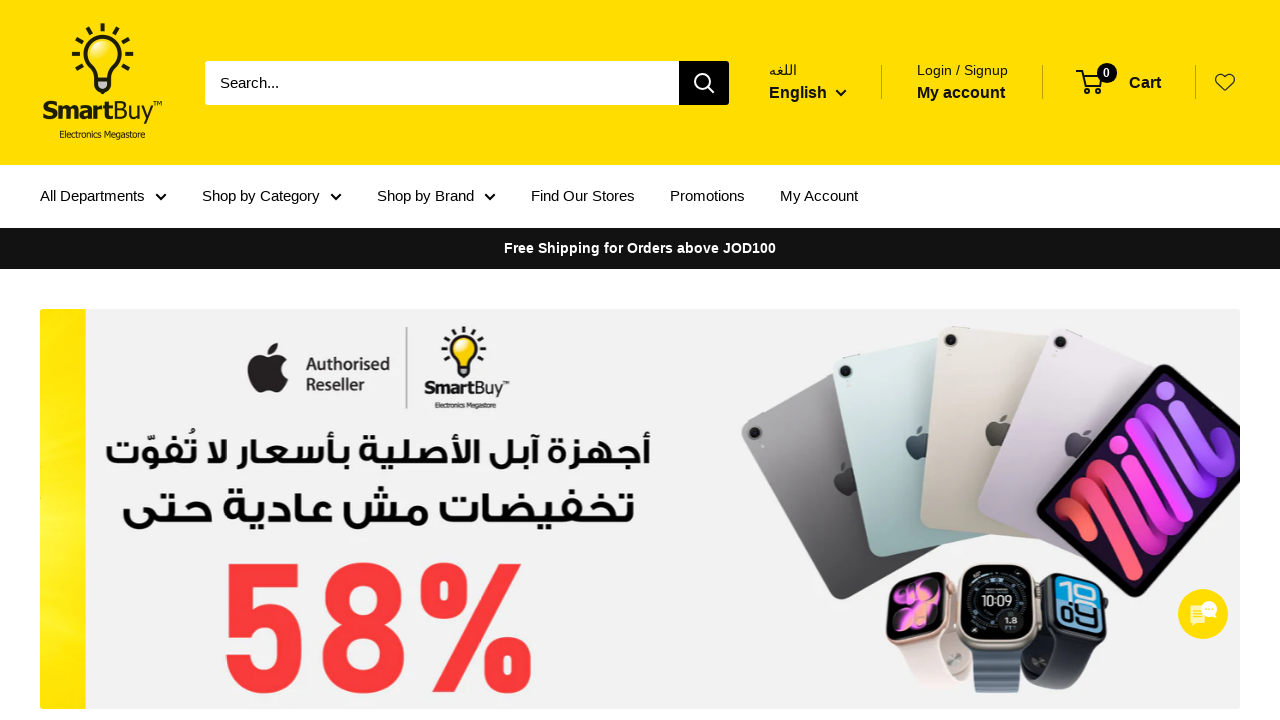